Tests radio button functionality by clicking on blue and red radio buttons and verifying their selection states

Starting URL: https://practice.cydeo.com/radio_buttons

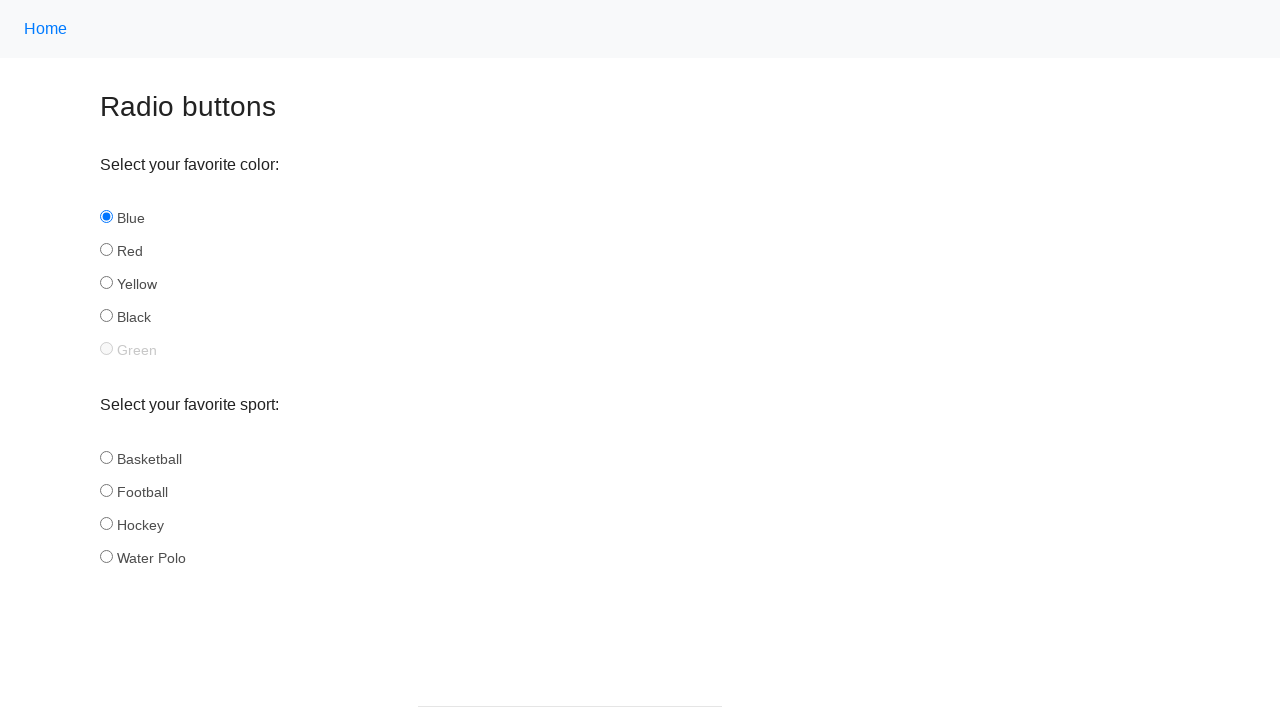

Clicked on blue radio button at (106, 217) on #blue
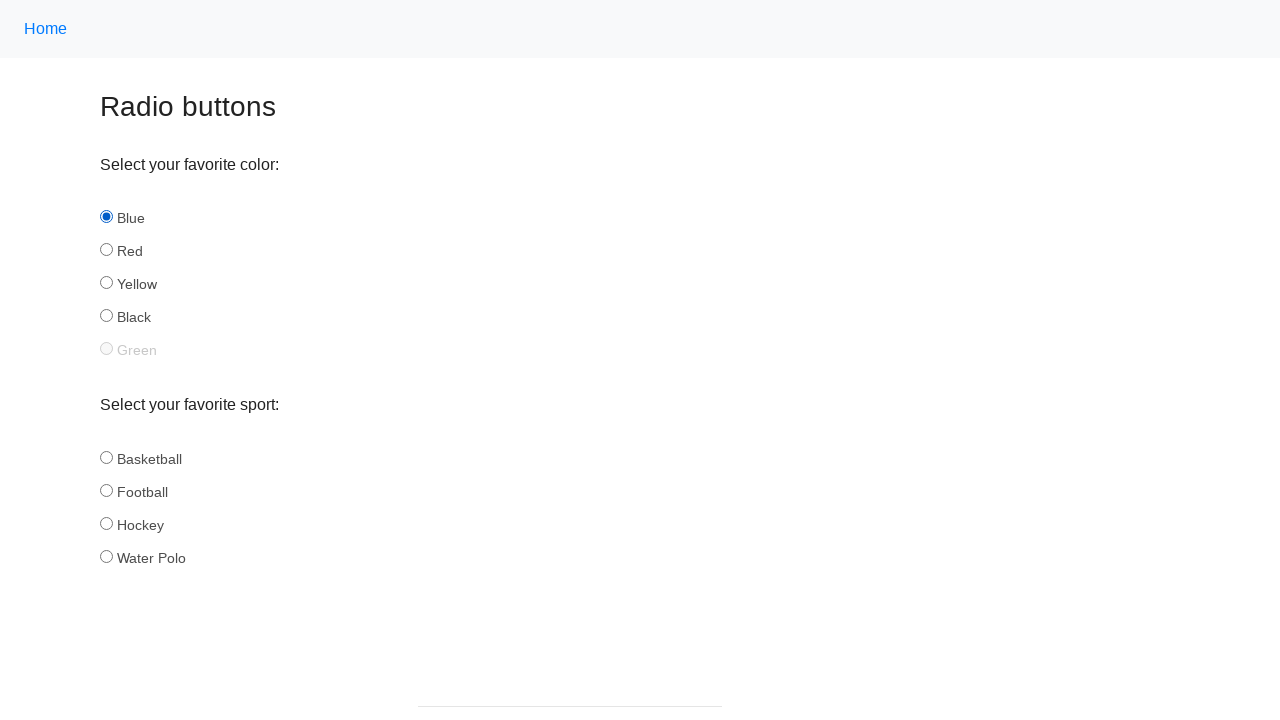

Clicked on red radio button at (106, 250) on #red
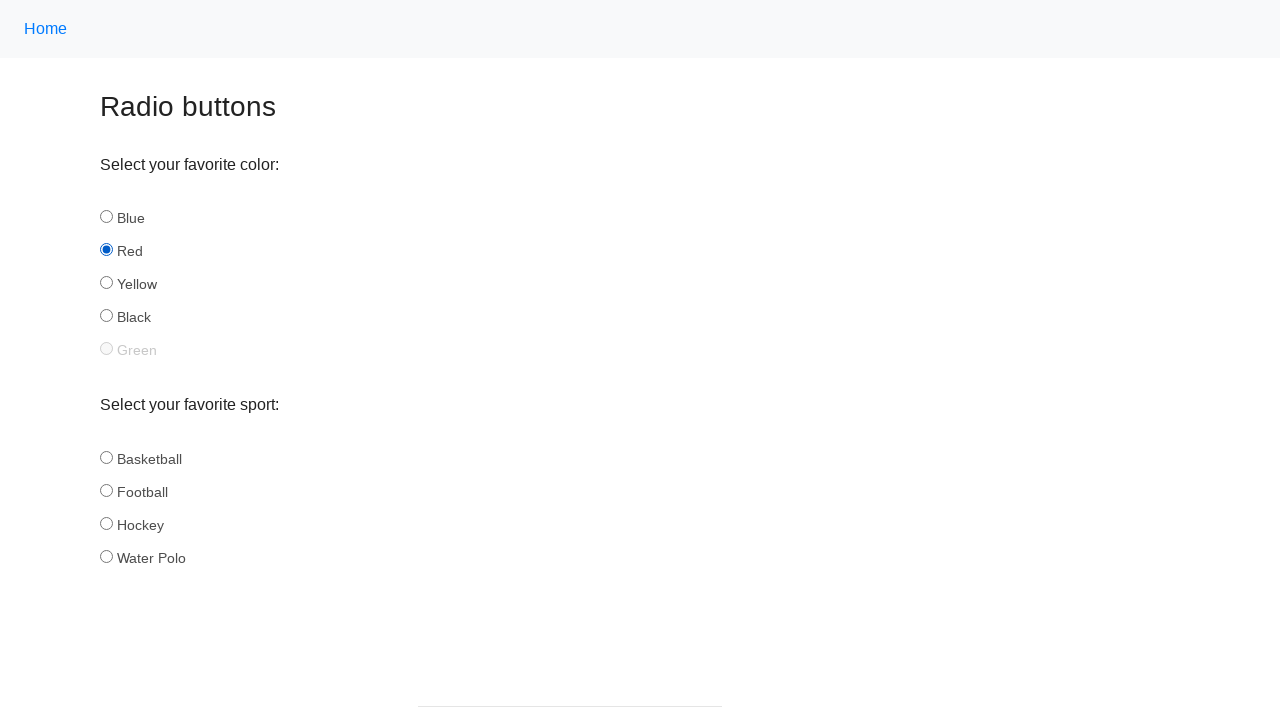

Verified red radio button is selected
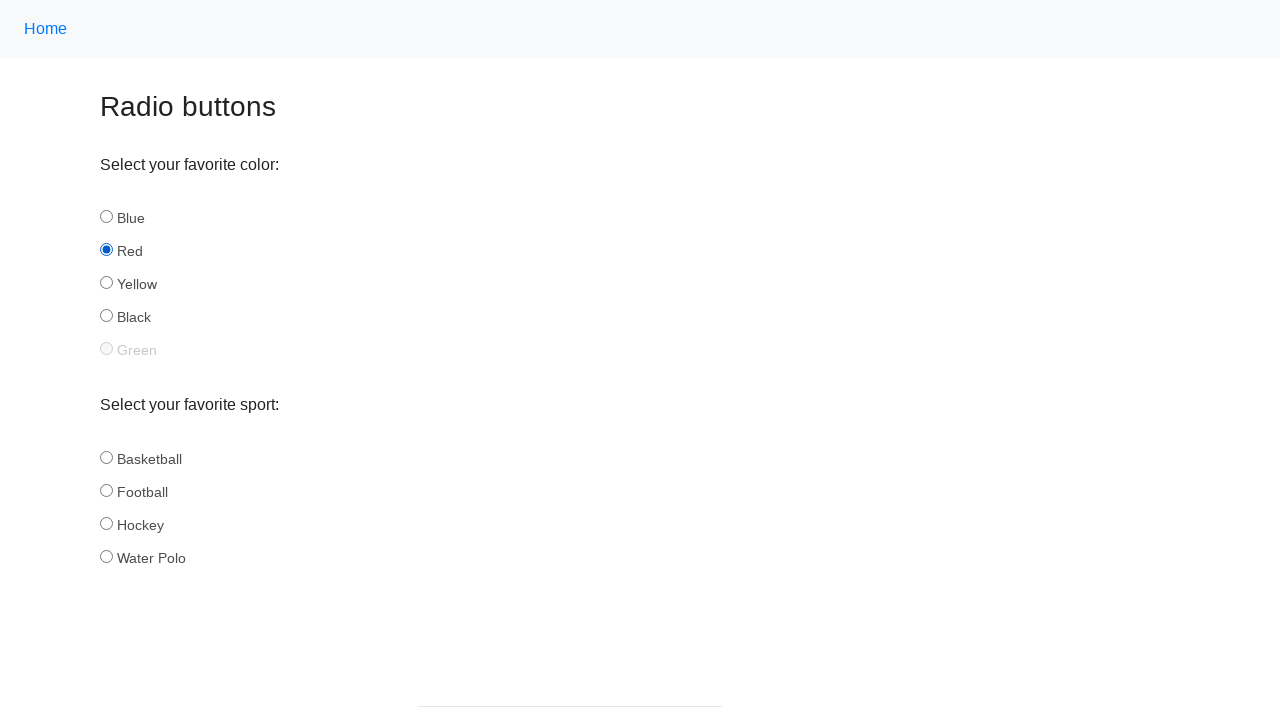

Verified blue radio button is not selected after clicking red
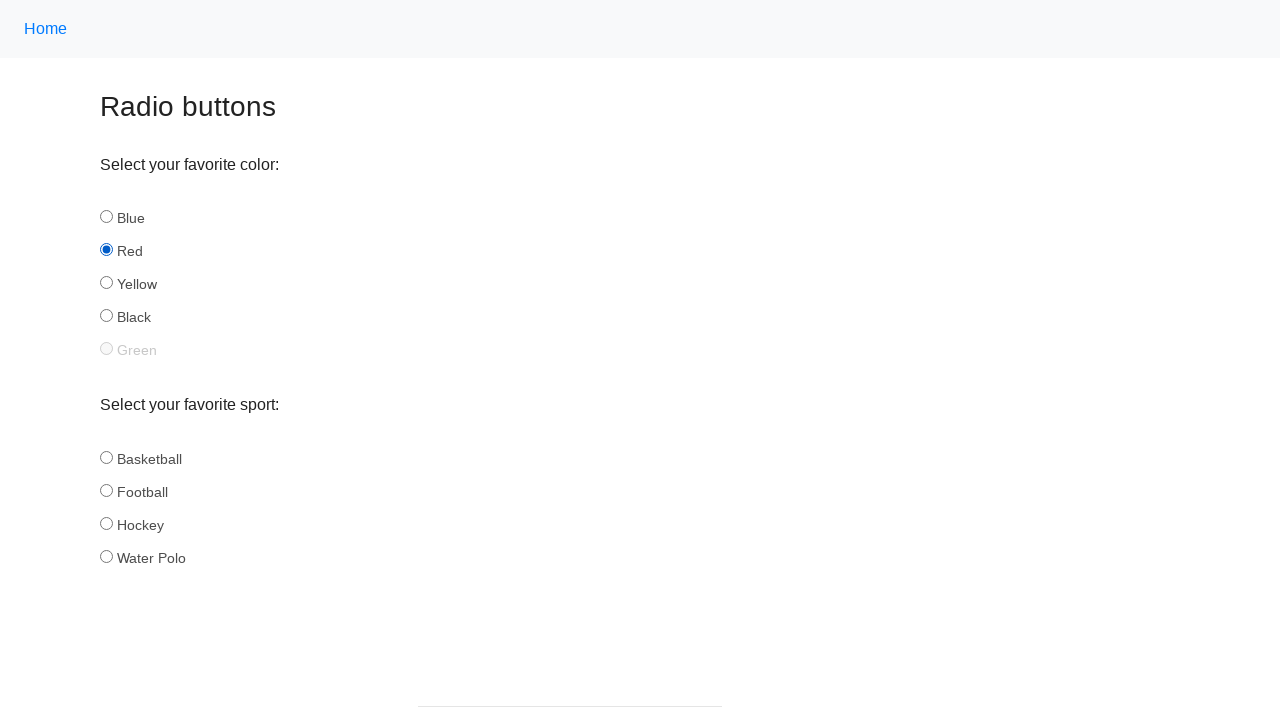

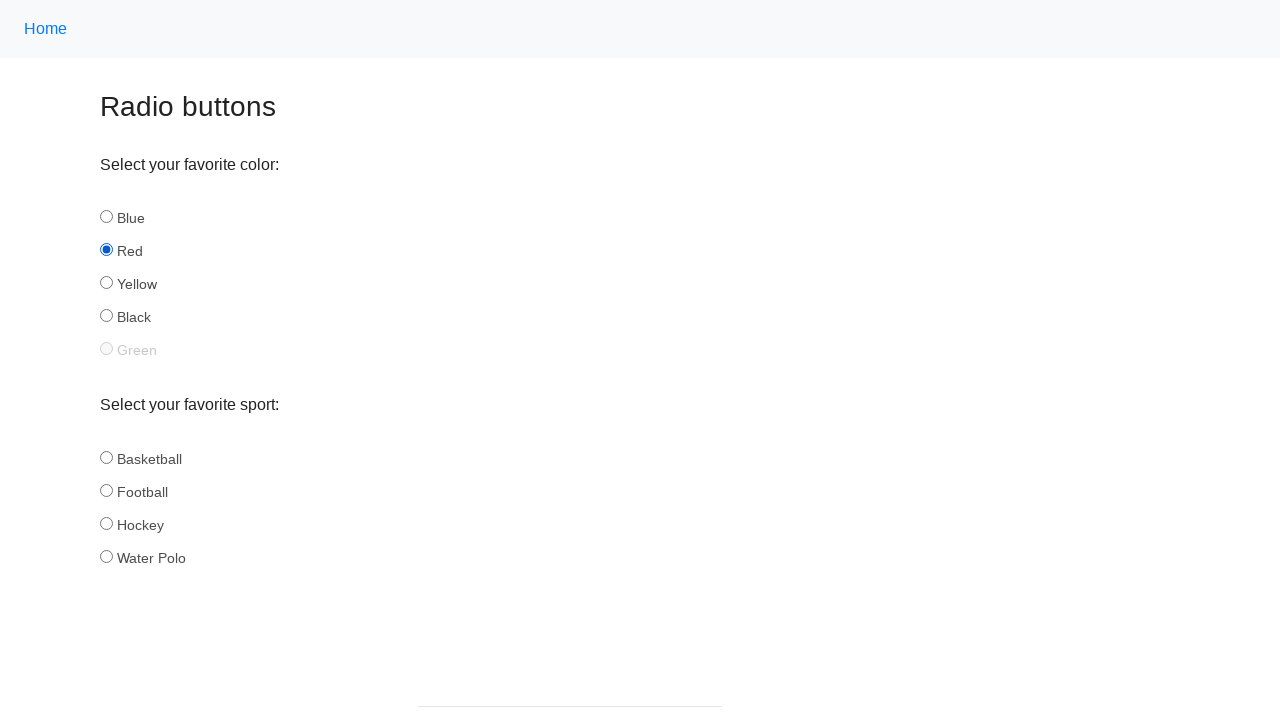